Tests jQuery UI dropdown selection by selecting different speed options and verifying the selected values

Starting URL: https://jqueryui.com/resources/demos/selectmenu/default.html

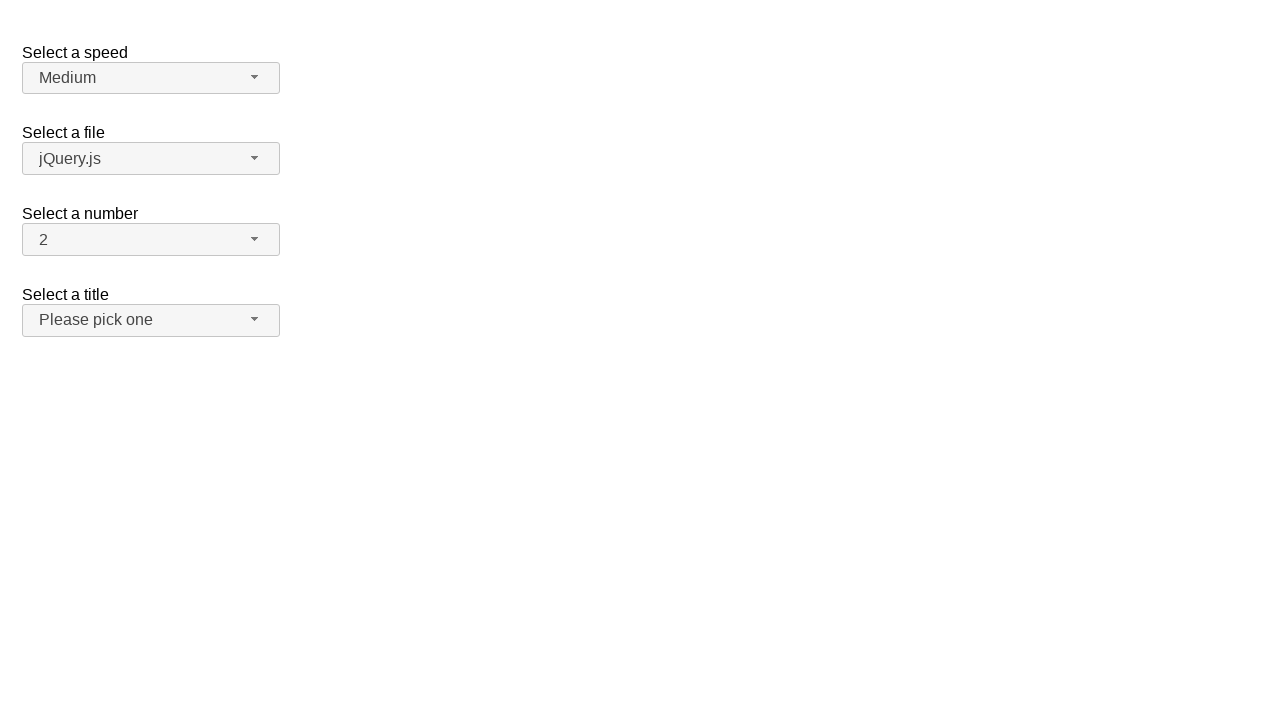

Clicked speed dropdown button to open menu at (151, 78) on span#speed-button
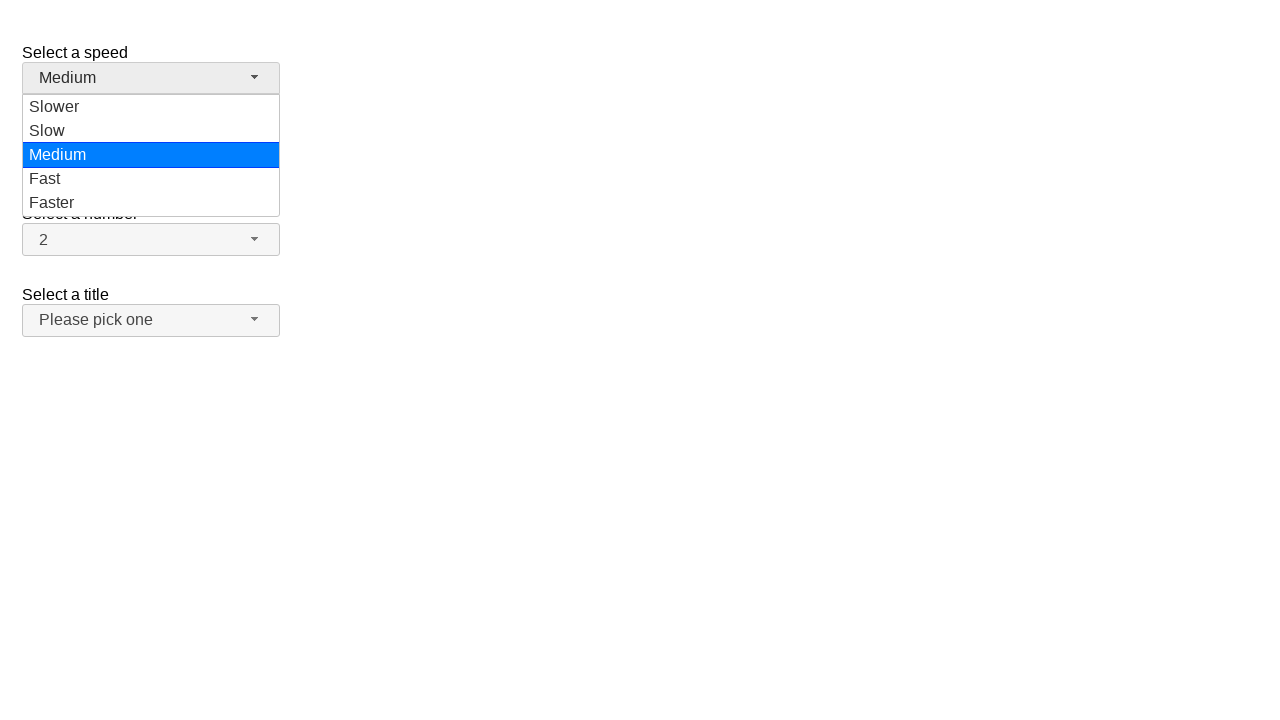

Selected 'Slower' option from speed dropdown at (151, 107) on ul#speed-menu div[role='option']:has-text('Slower')
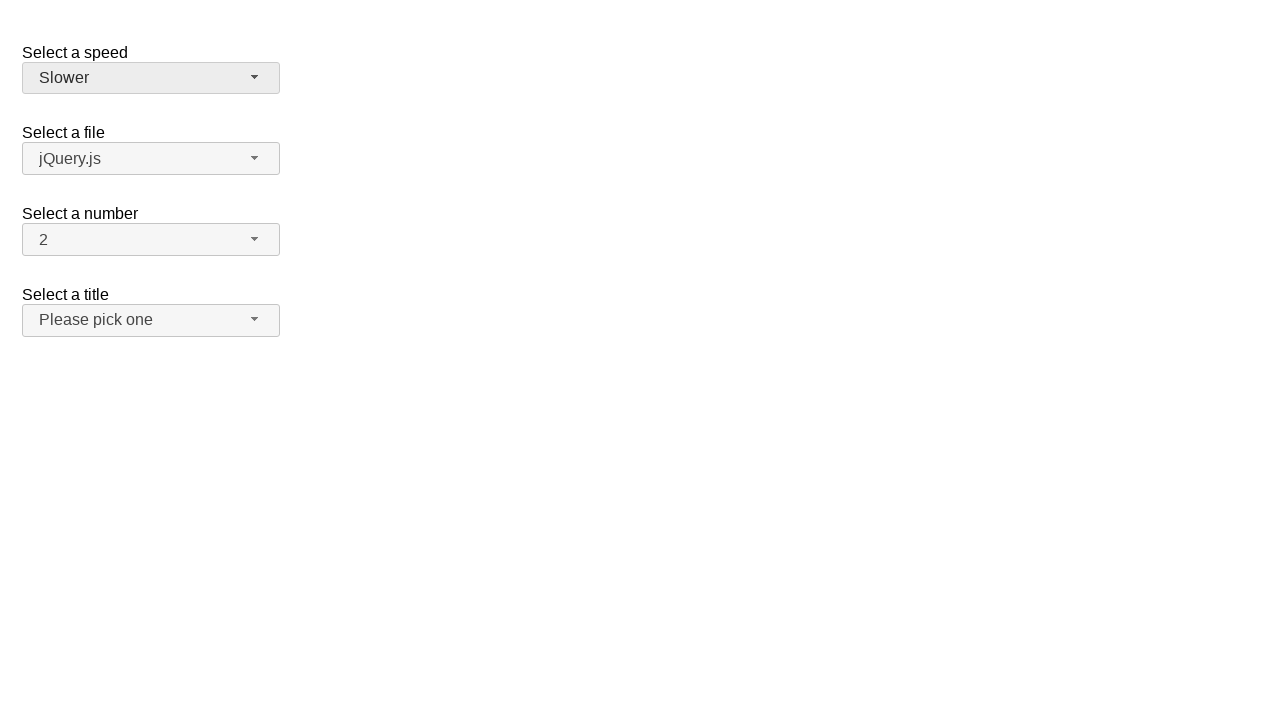

Verified that 'Slower' was selected in speed dropdown
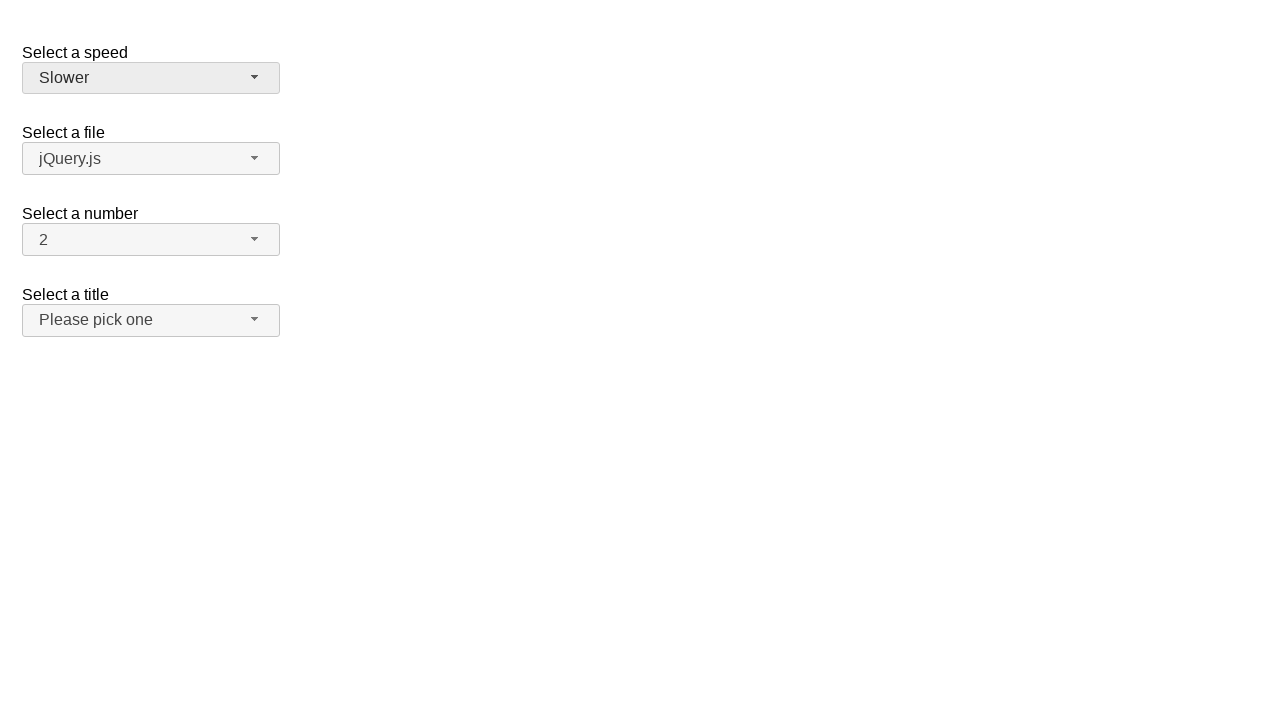

Clicked speed dropdown button to open menu again at (151, 78) on span#speed-button
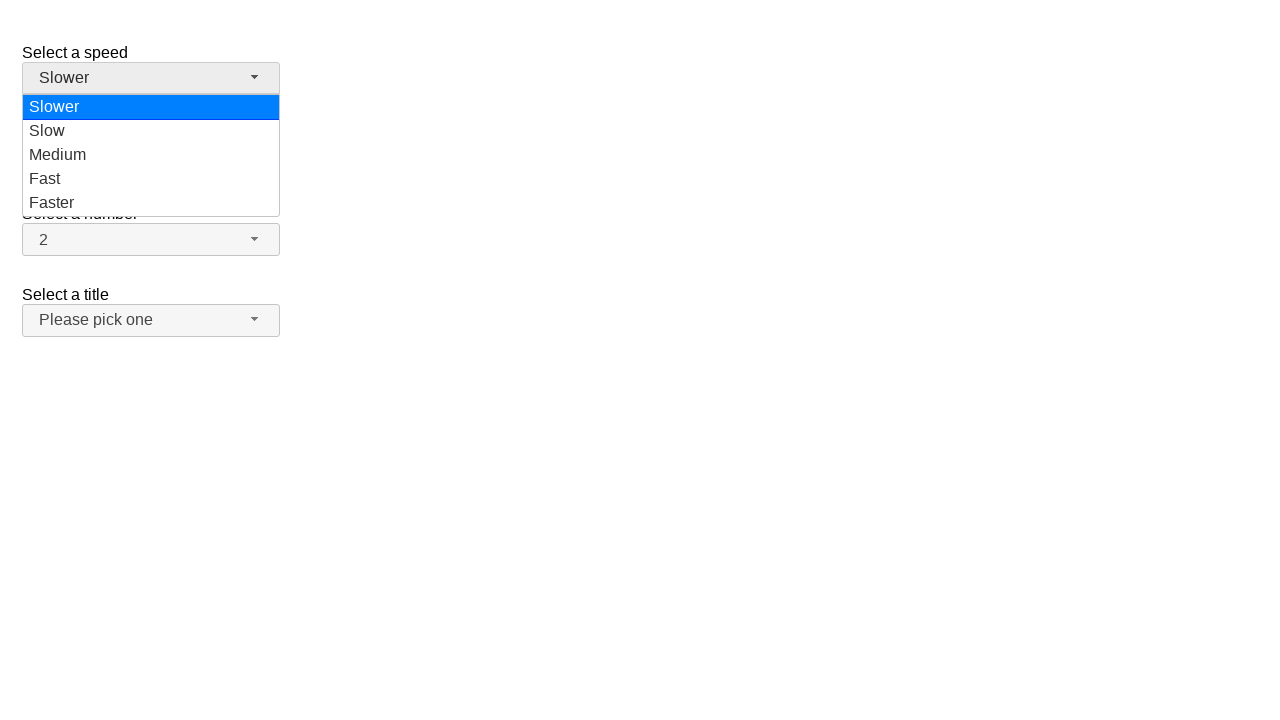

Selected 'Fast' option from speed dropdown at (151, 179) on ul#speed-menu div[role='option']:has-text('Fast')
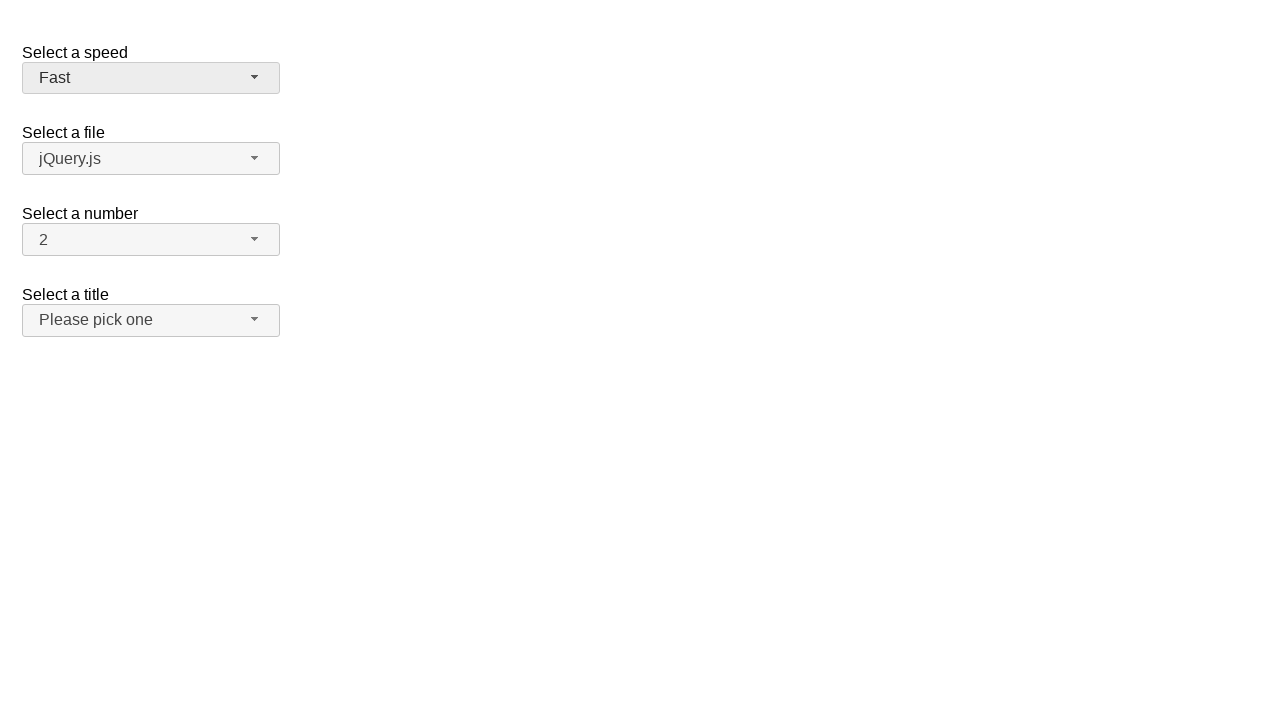

Verified that 'Fast' was selected in speed dropdown
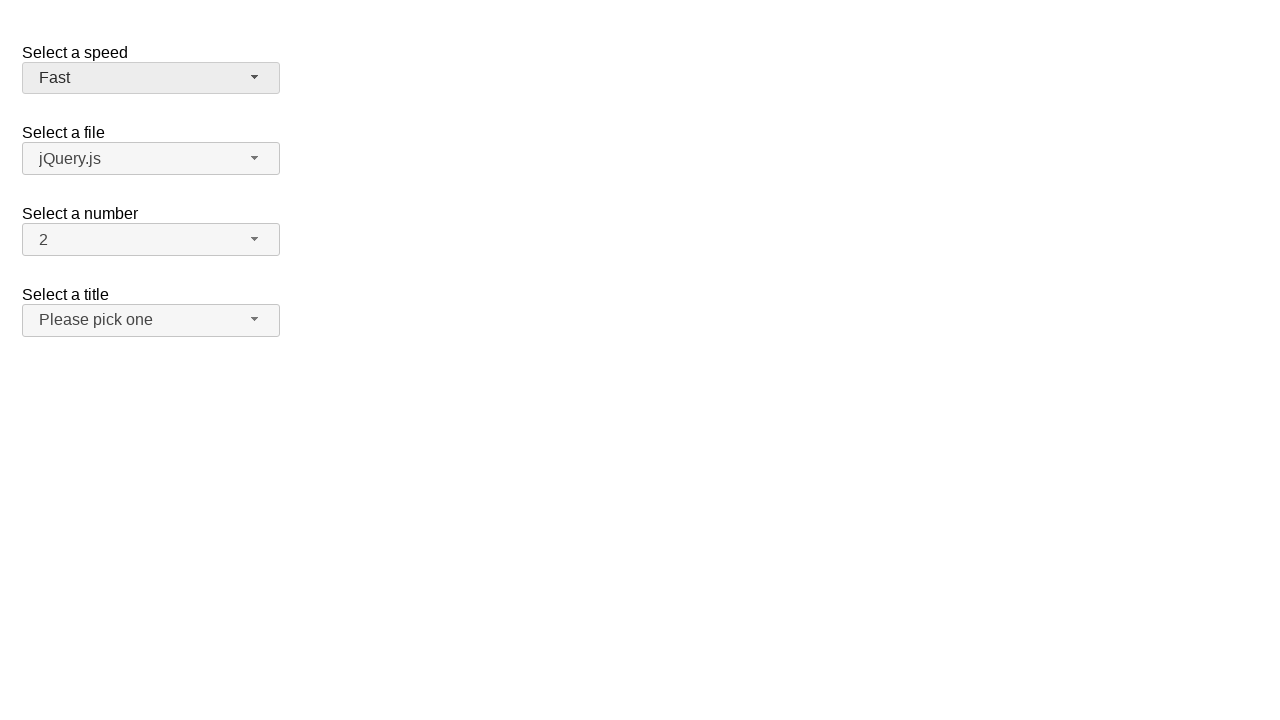

Clicked speed dropdown button to open menu again at (151, 78) on span#speed-button
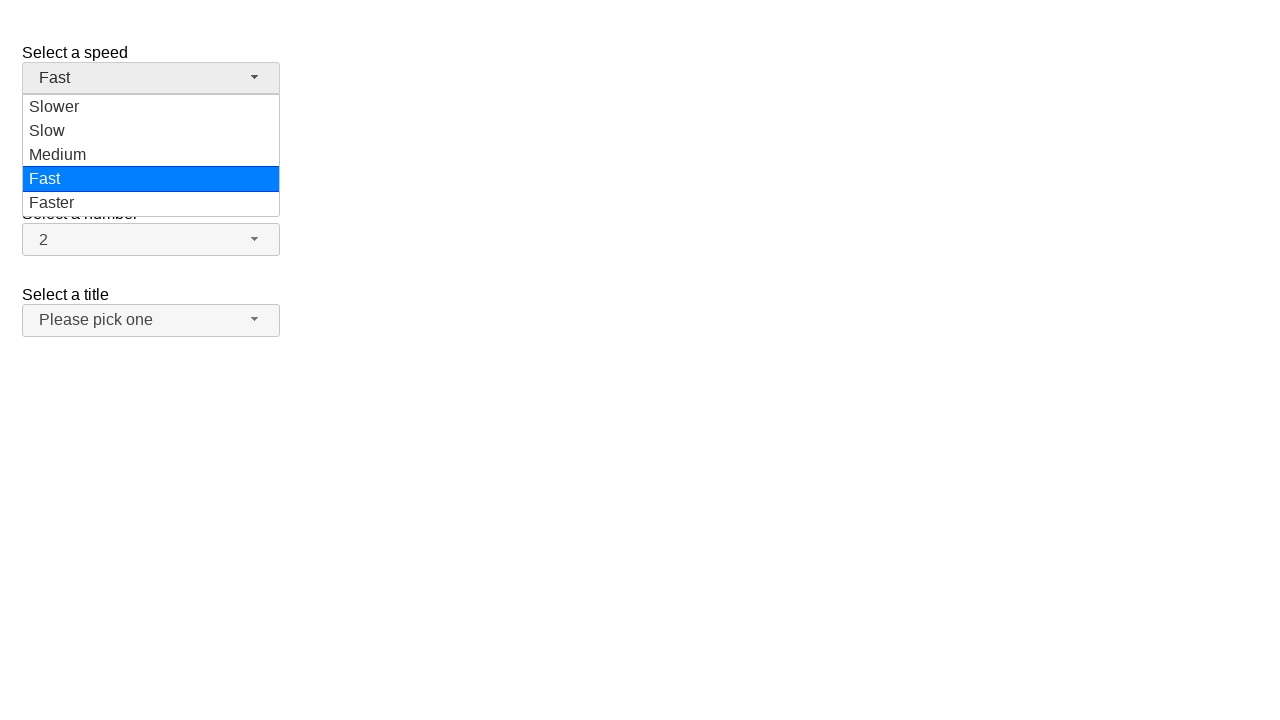

Selected 'Faster' option from speed dropdown at (151, 203) on ul#speed-menu div[role='option']:has-text('Faster')
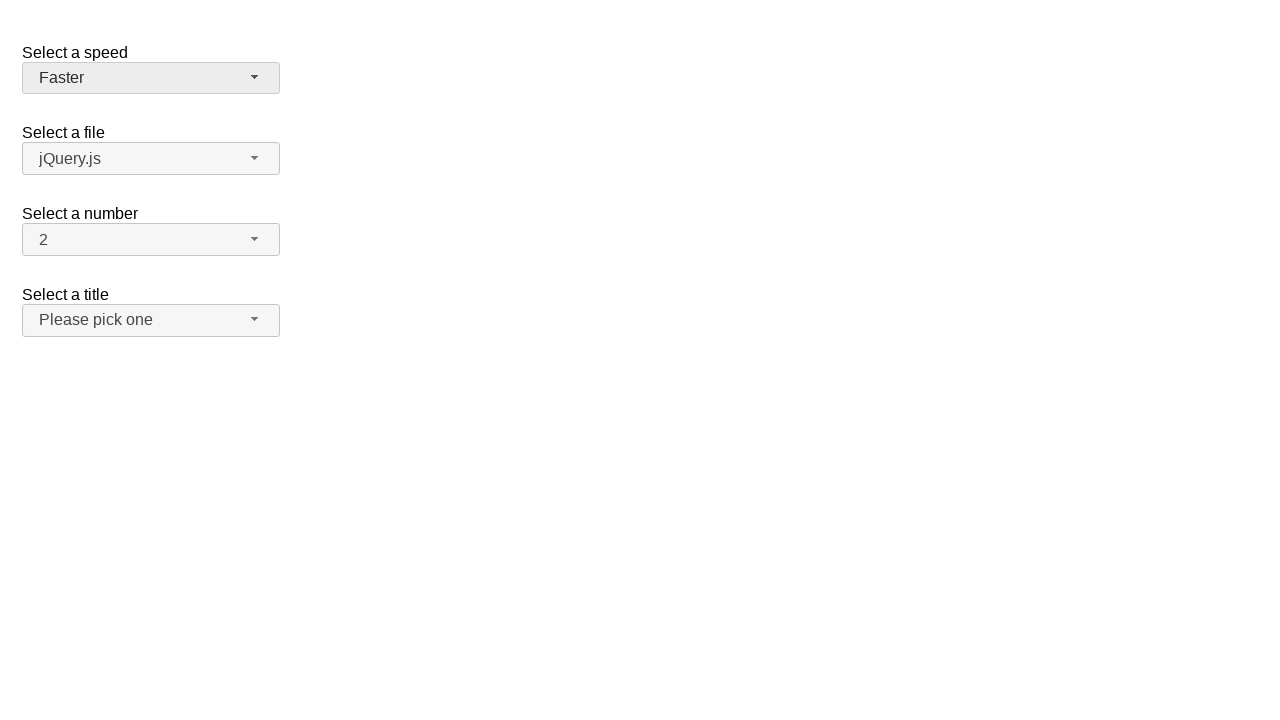

Verified that 'Faster' was selected in speed dropdown
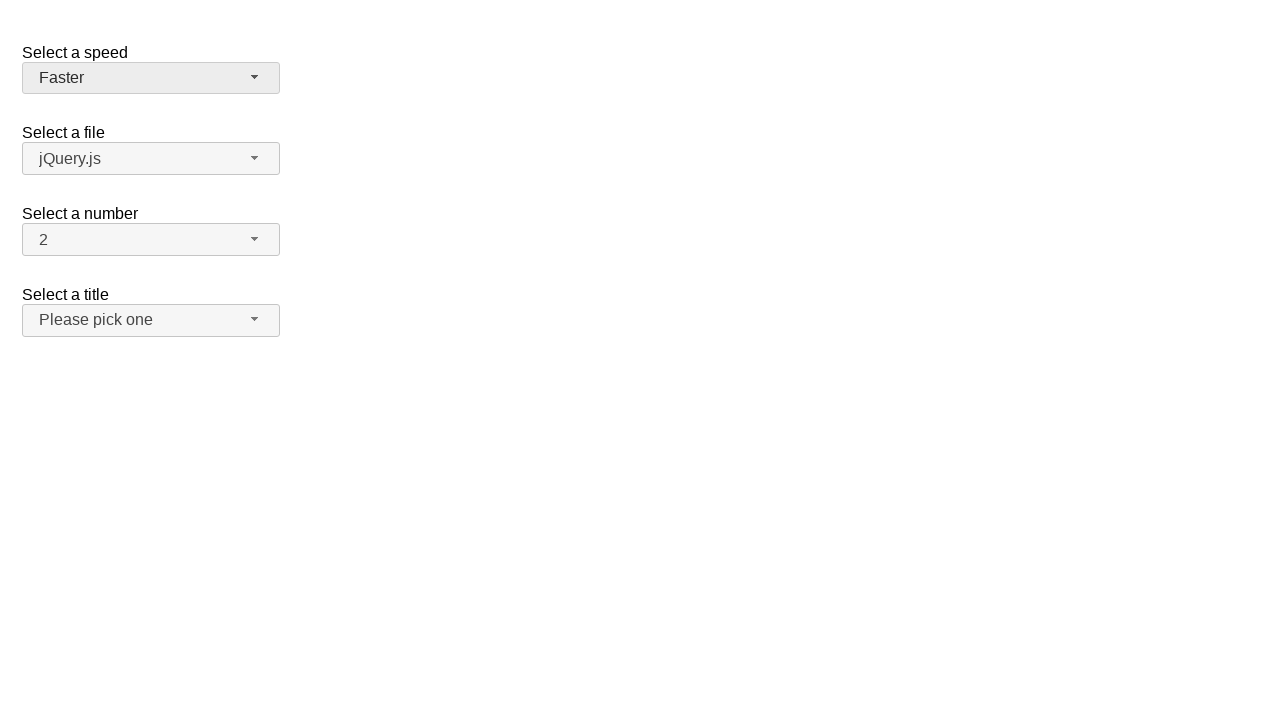

Clicked speed dropdown button to open menu again at (151, 78) on span#speed-button
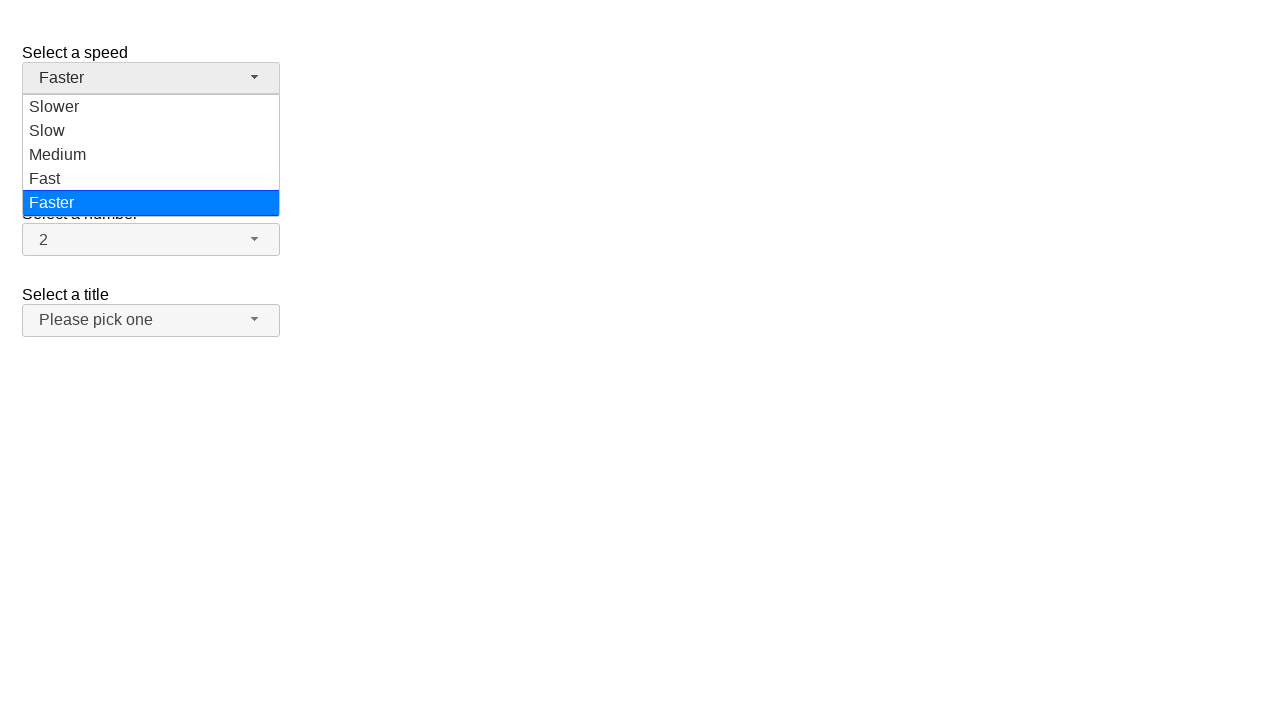

Selected 'Medium' option from speed dropdown at (151, 155) on ul#speed-menu div[role='option']:has-text('Medium')
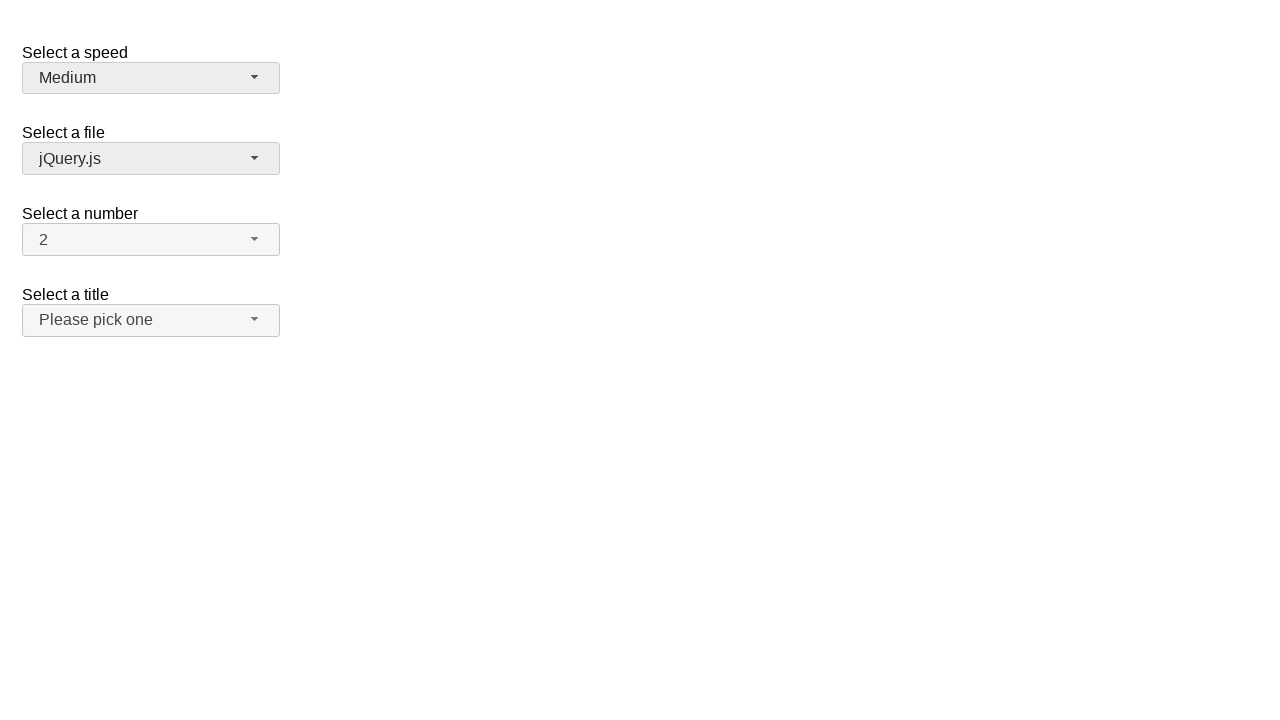

Verified that 'Medium' was selected in speed dropdown
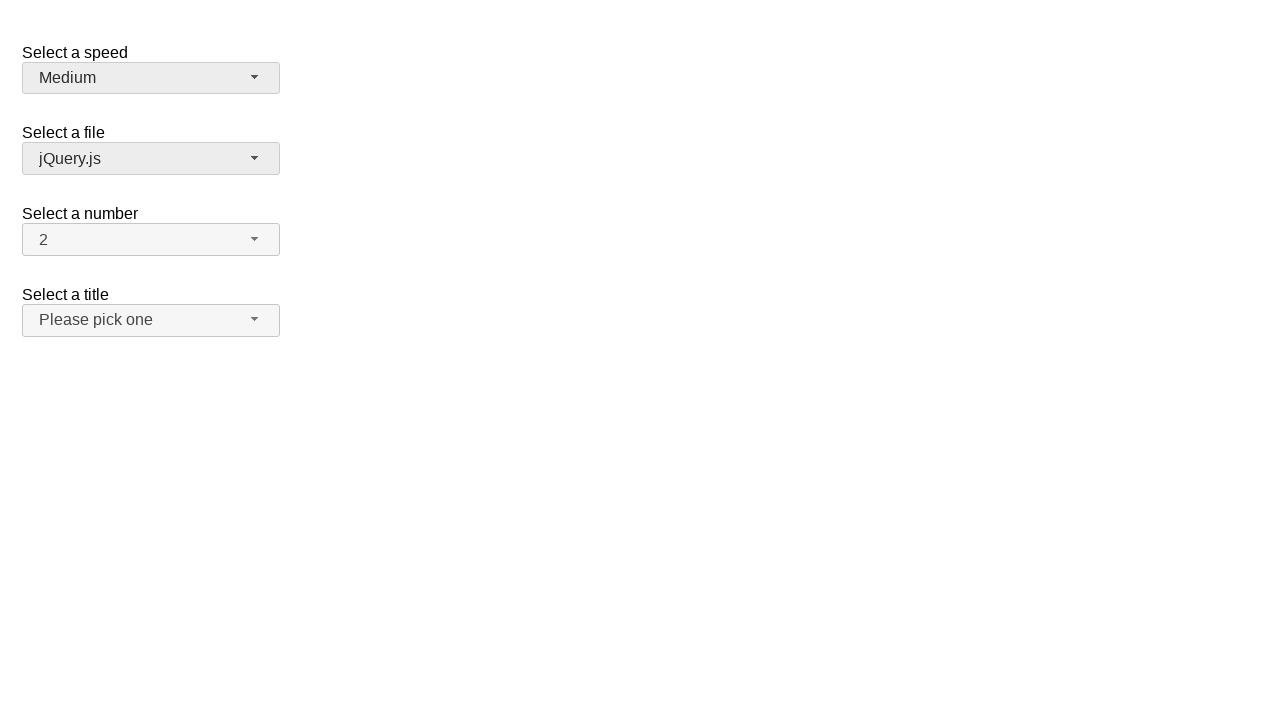

Clicked salutation dropdown button to open menu at (151, 320) on span#salutation-button
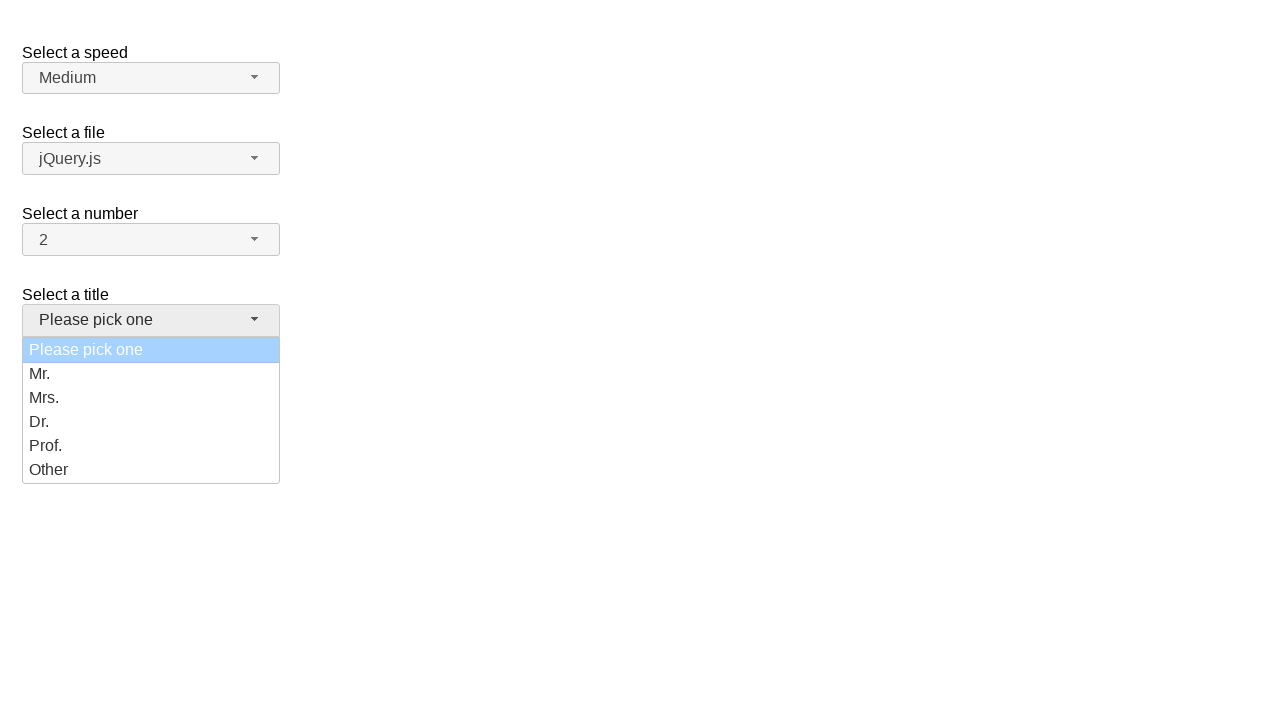

Selected 'Prof.' option from salutation dropdown at (151, 446) on ul#salutation-menu div[role='option']:has-text('Prof.')
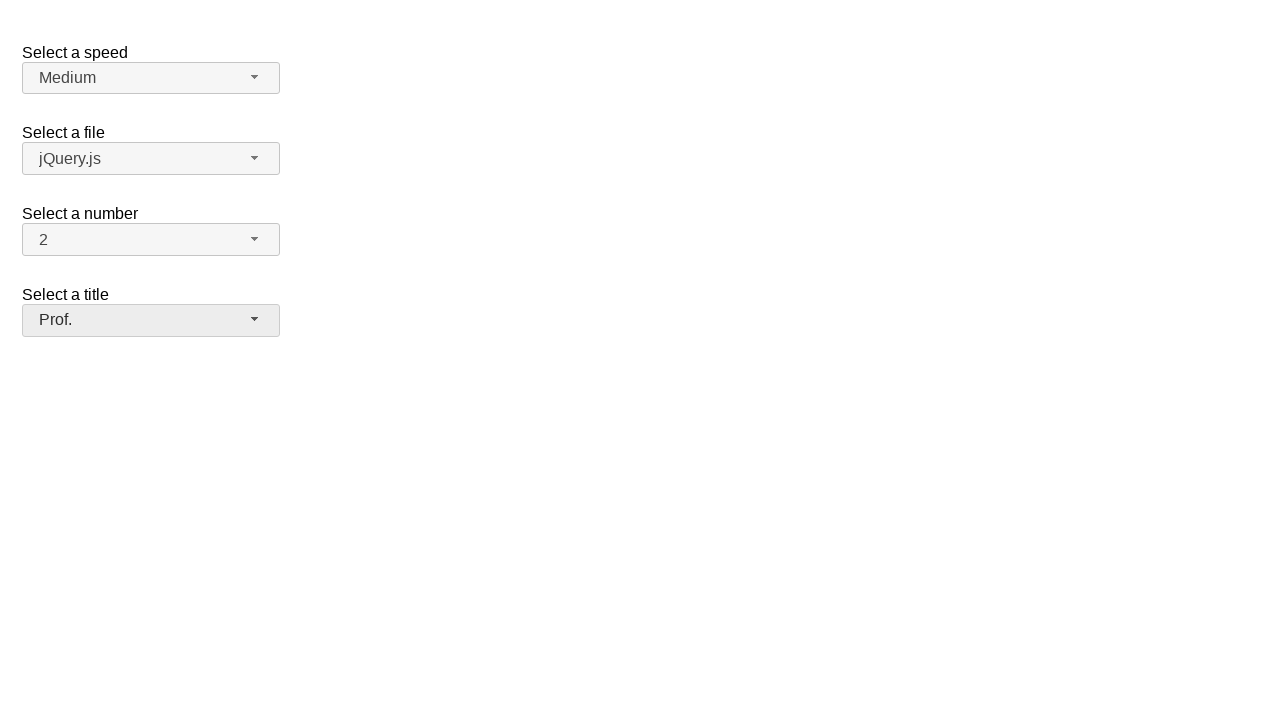

Verified that 'Prof.' was selected in salutation dropdown
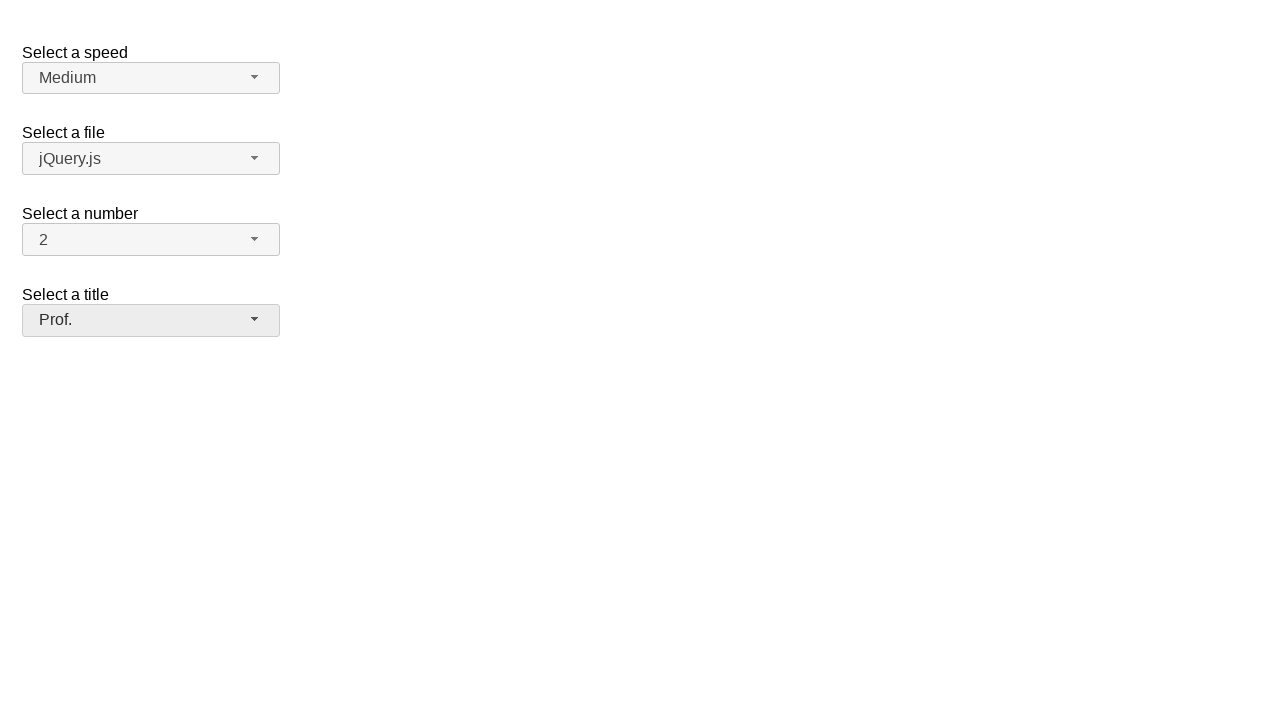

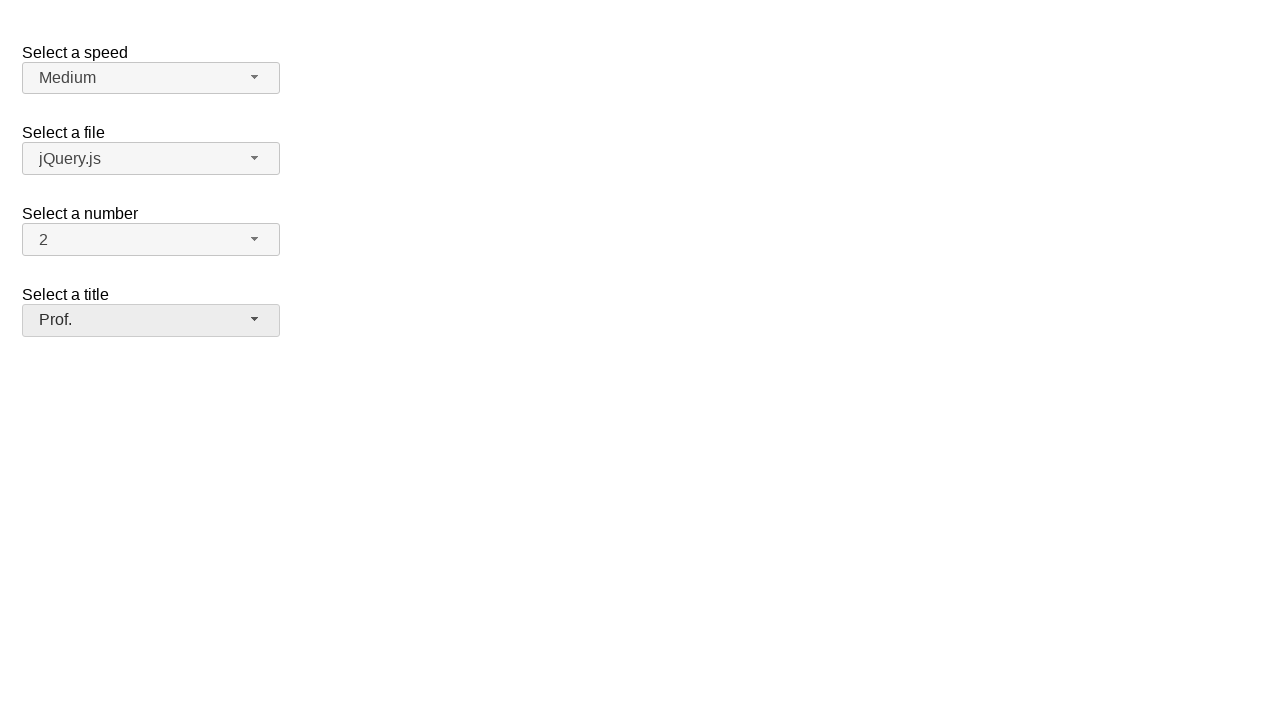